Tests hover functionality by moving the mouse over an avatar image and verifying that the caption/additional user information becomes visible.

Starting URL: http://the-internet.herokuapp.com/hovers

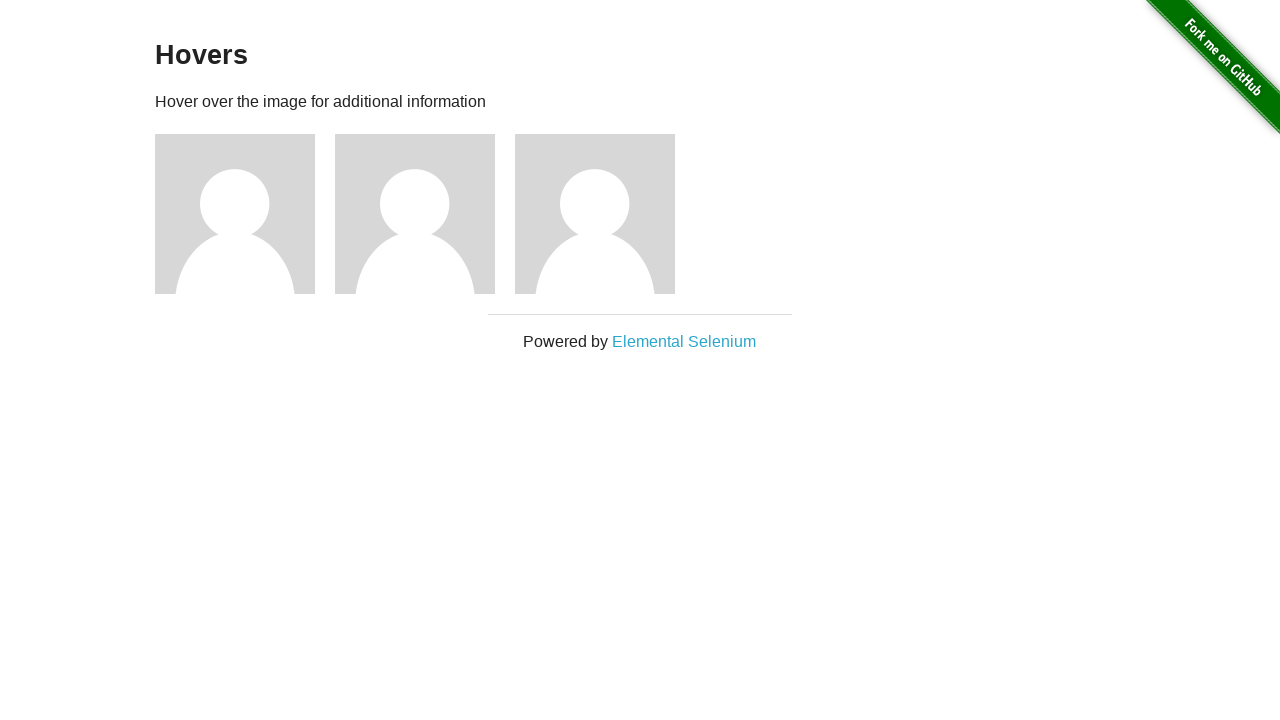

Located the first avatar figure element
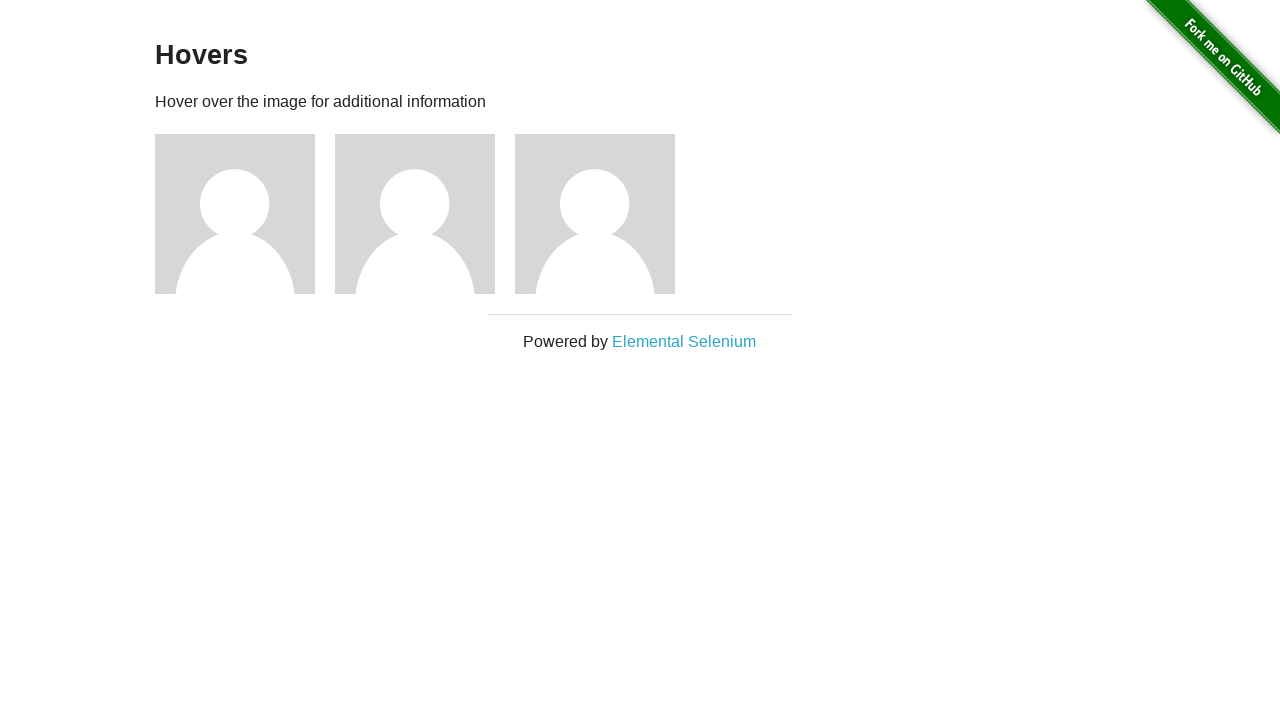

Hovered over the avatar image to trigger caption display at (245, 214) on .figure >> nth=0
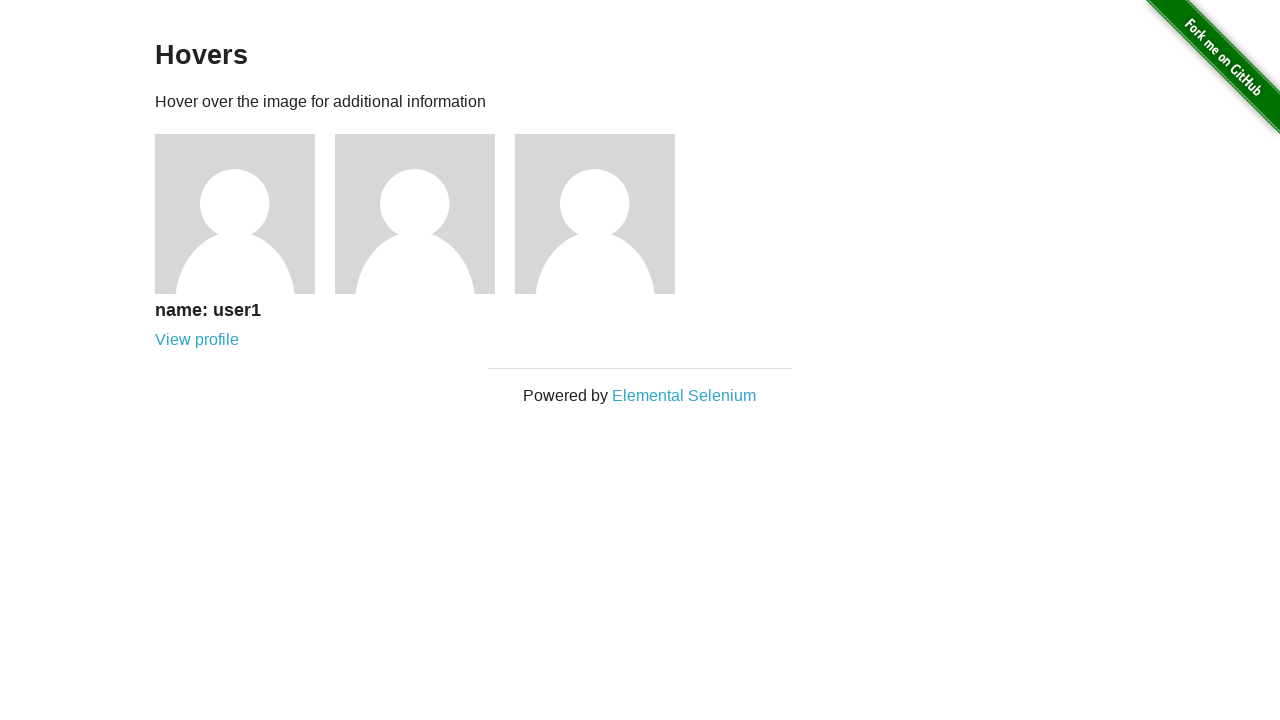

Located the caption element
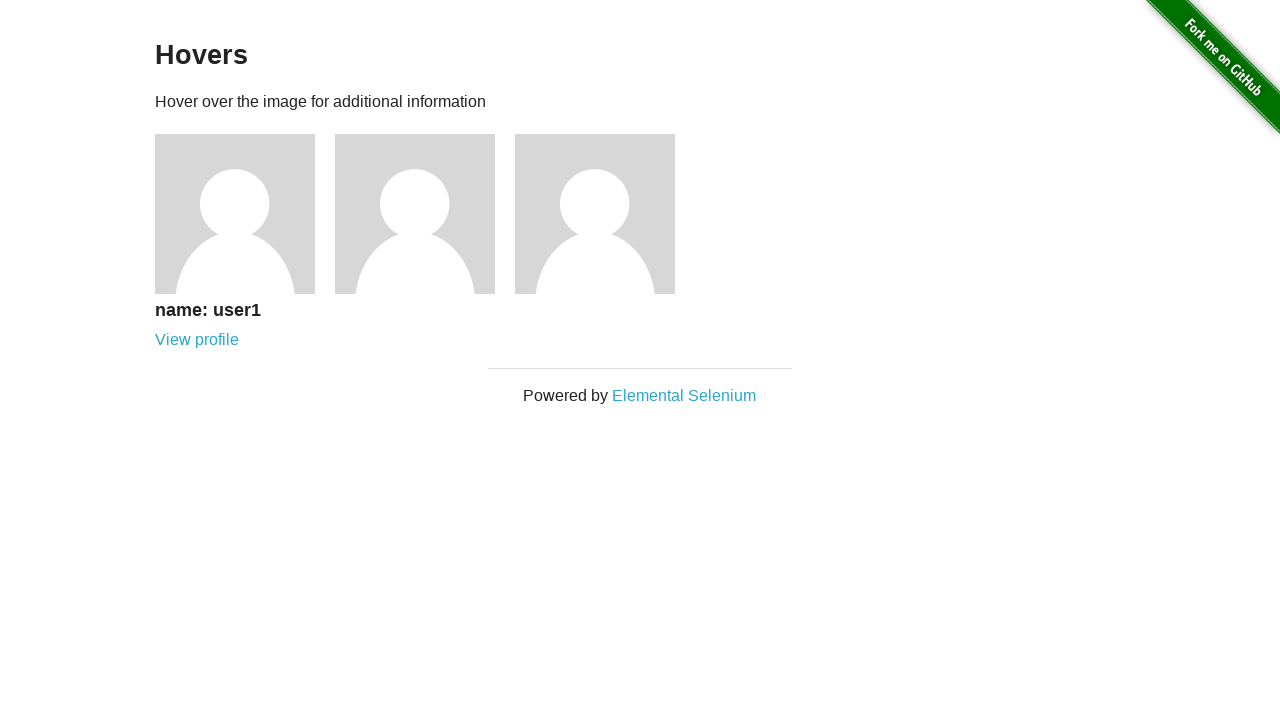

Verified caption is visible after hover
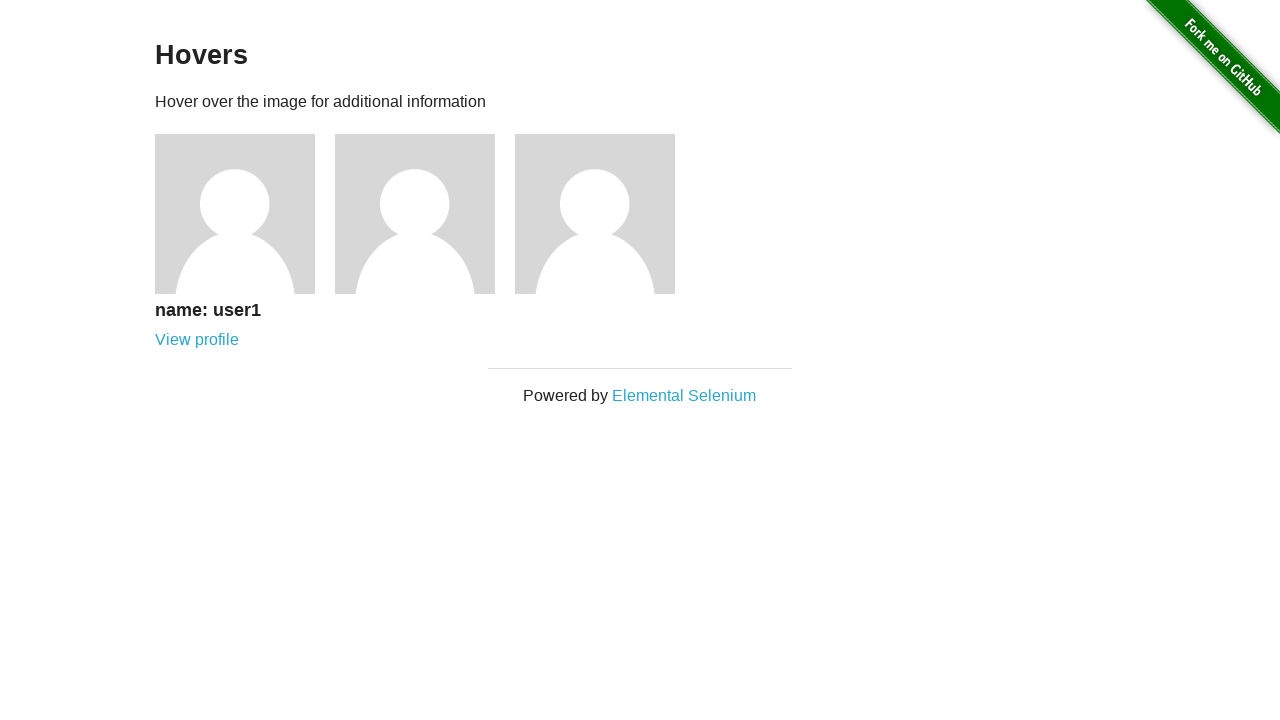

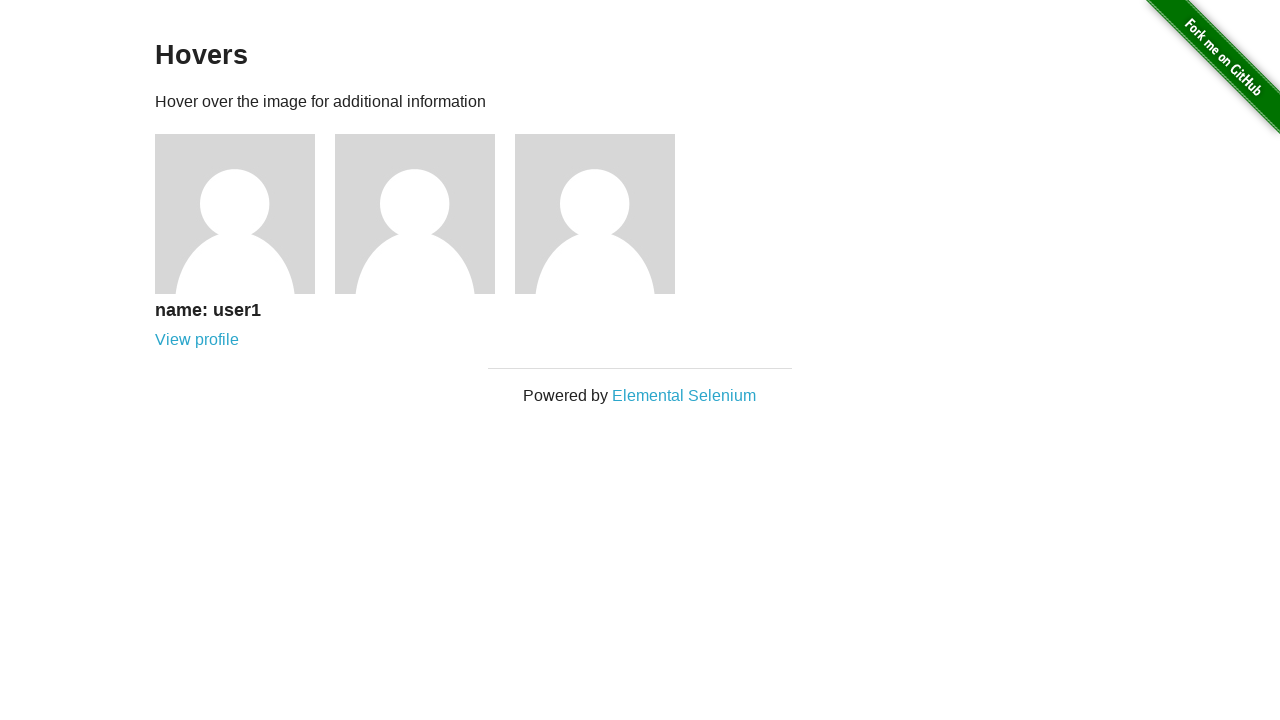